Verifies that the current URL matches the expected Steam store Russian language URL

Starting URL: https://store.steampowered.com/?l=russian

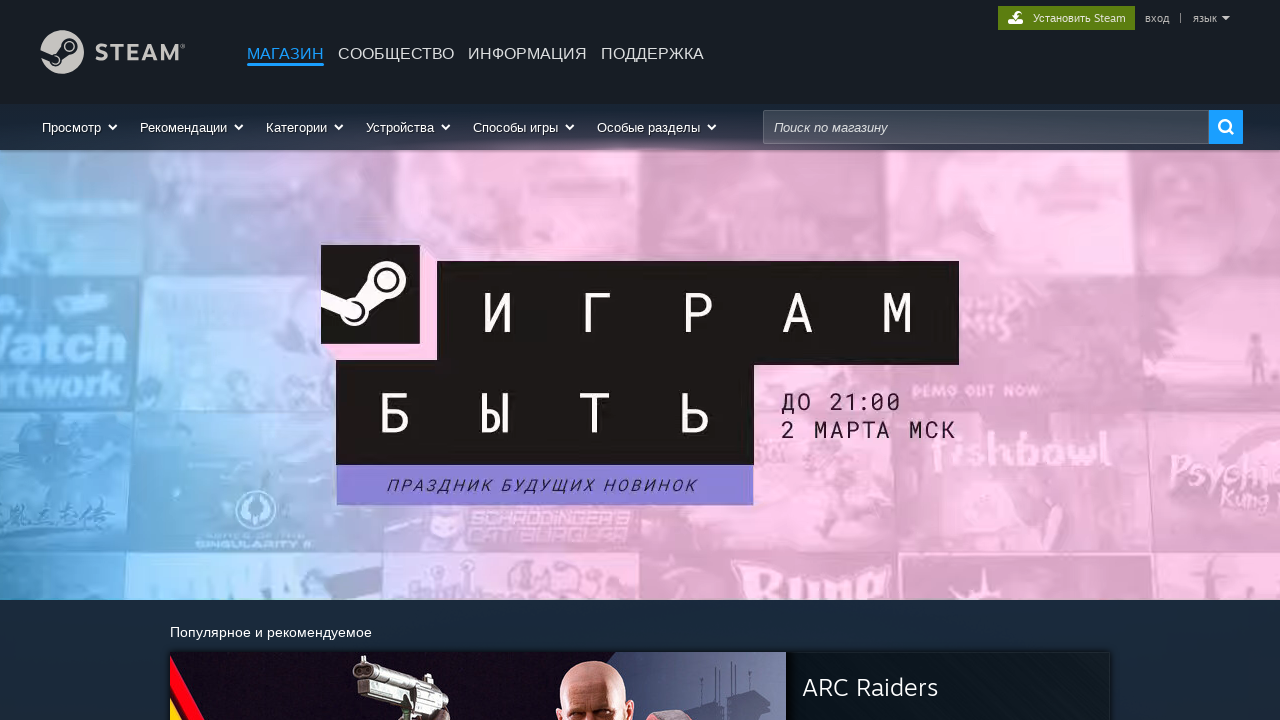

Retrieved current page URL
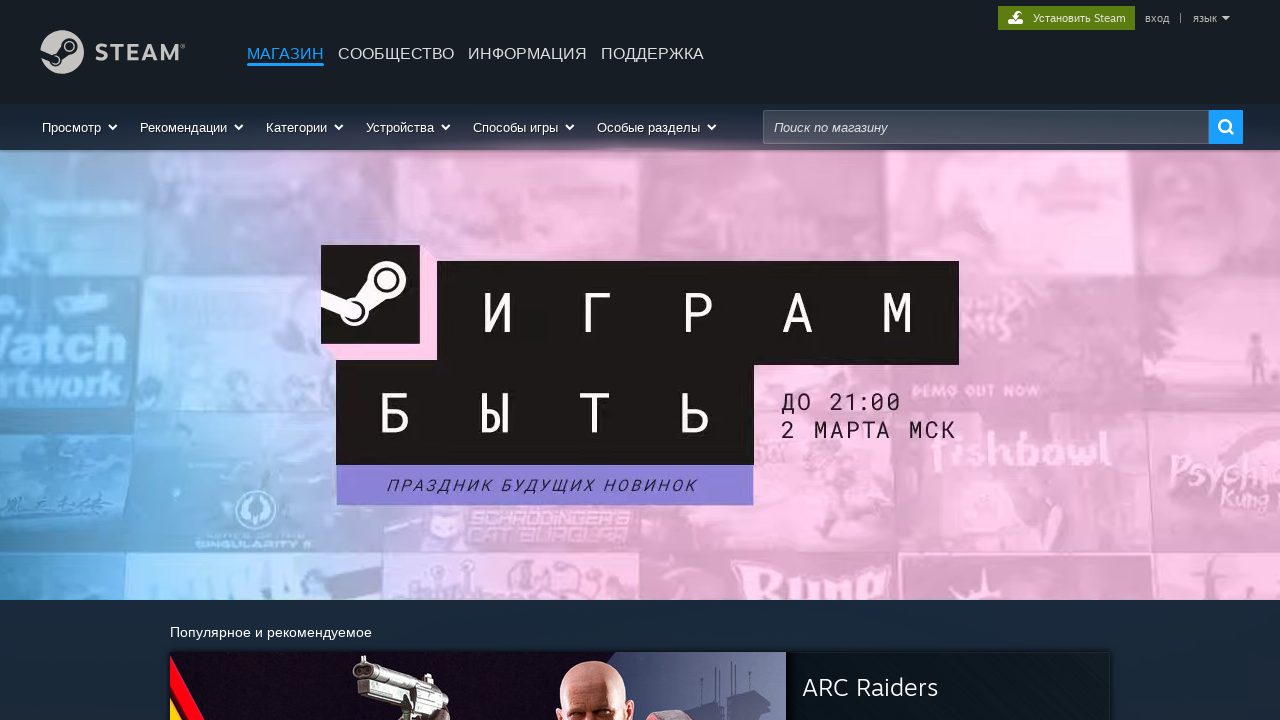

Verified current URL matches expected Steam store Russian language URL
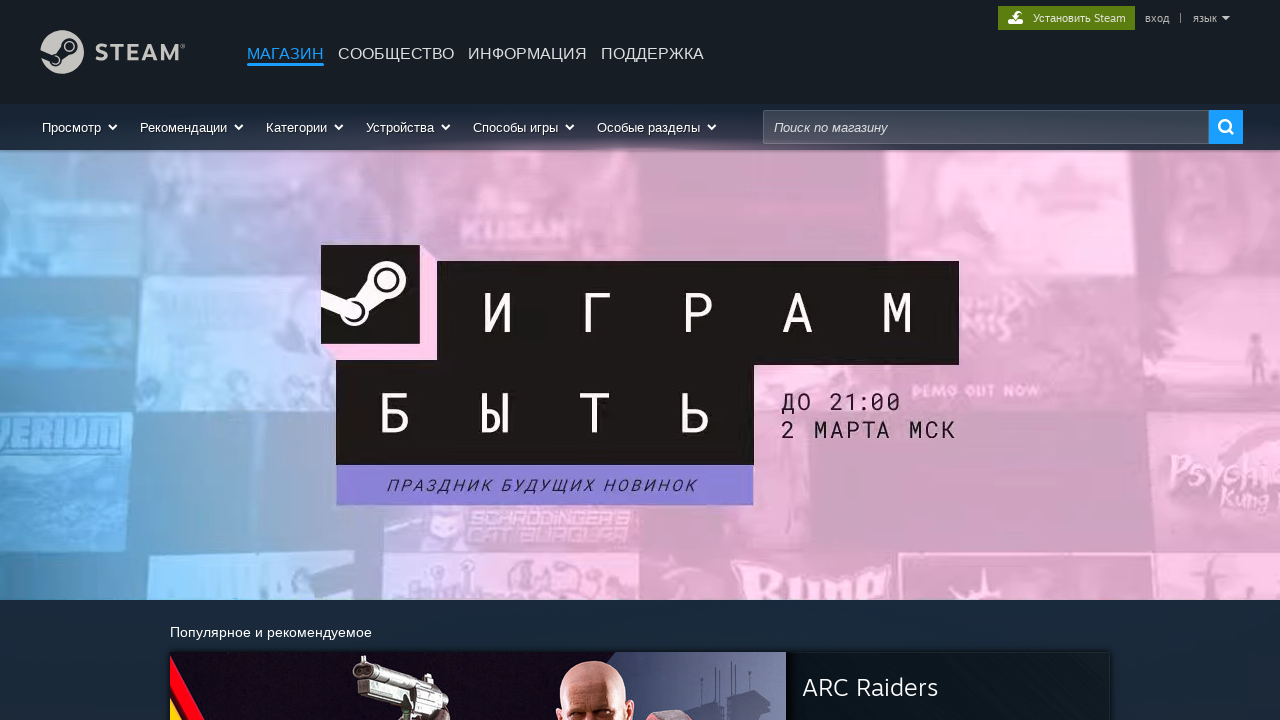

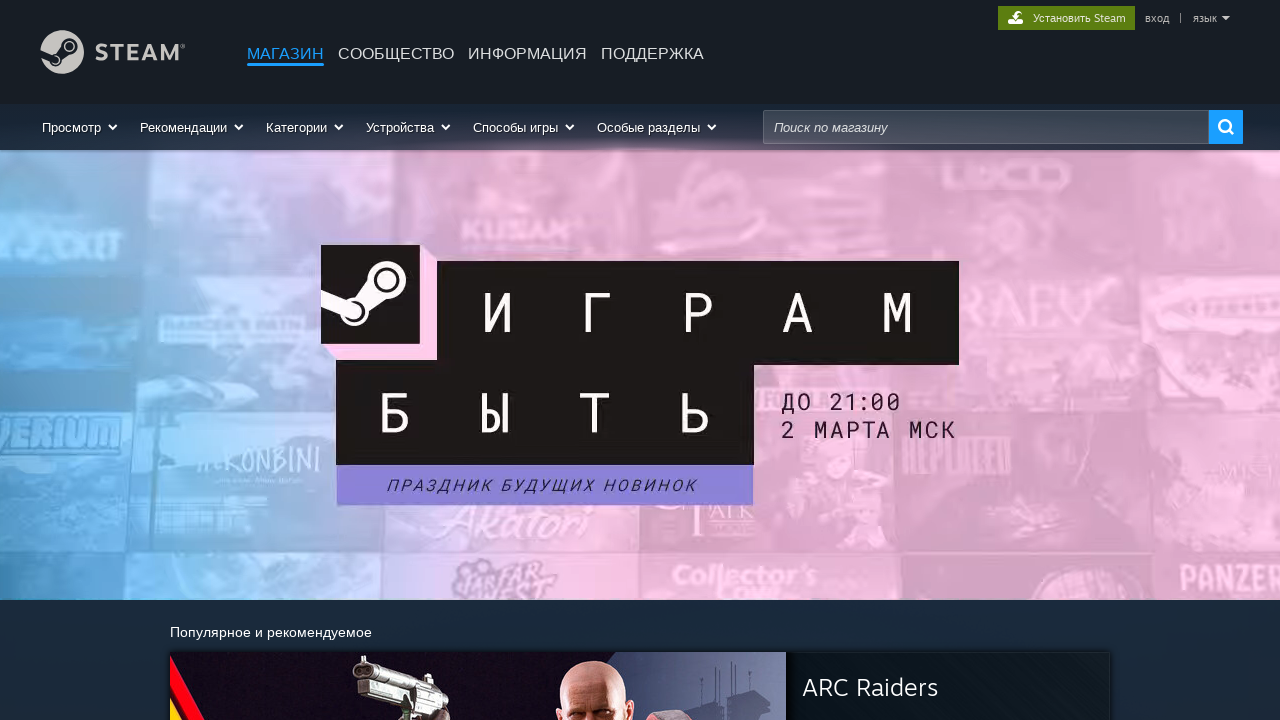